Tests adding todo items by filling the input field and pressing Enter, then verifying the items appear in the list

Starting URL: https://demo.playwright.dev/todomvc

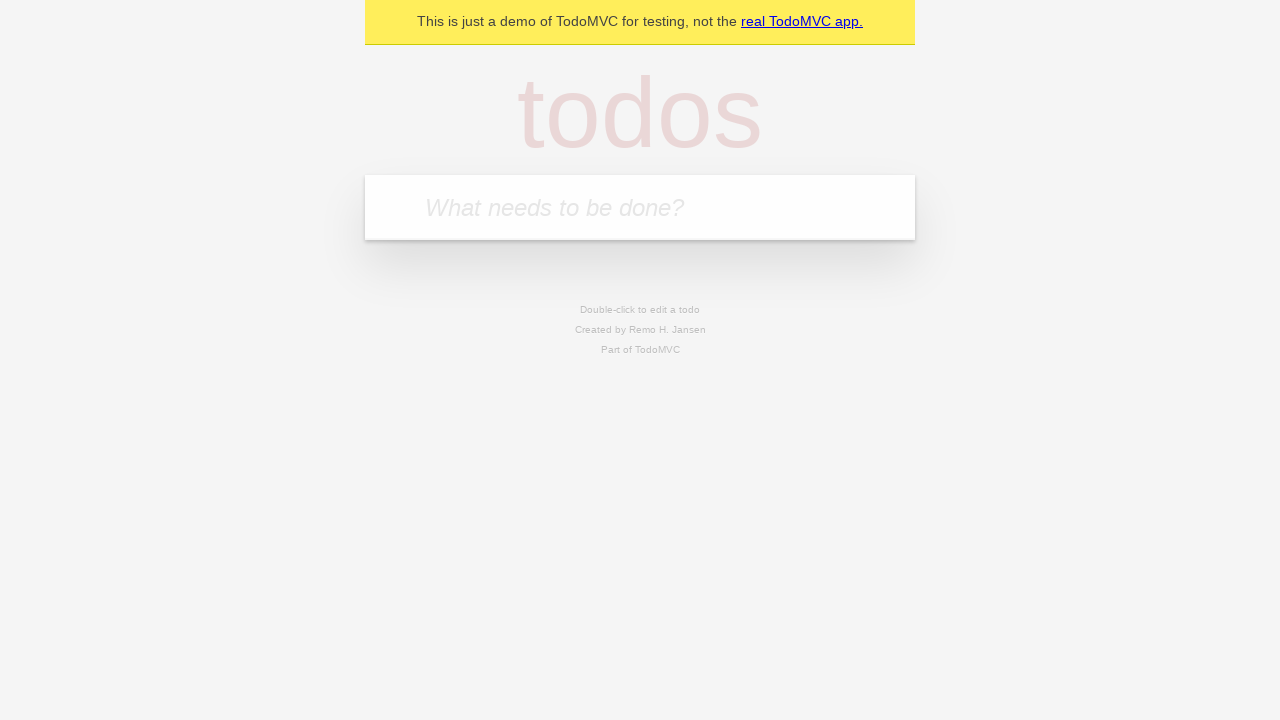

Filled todo input field with 'buy food' on internal:attr=[placeholder="What needs to be done?"i]
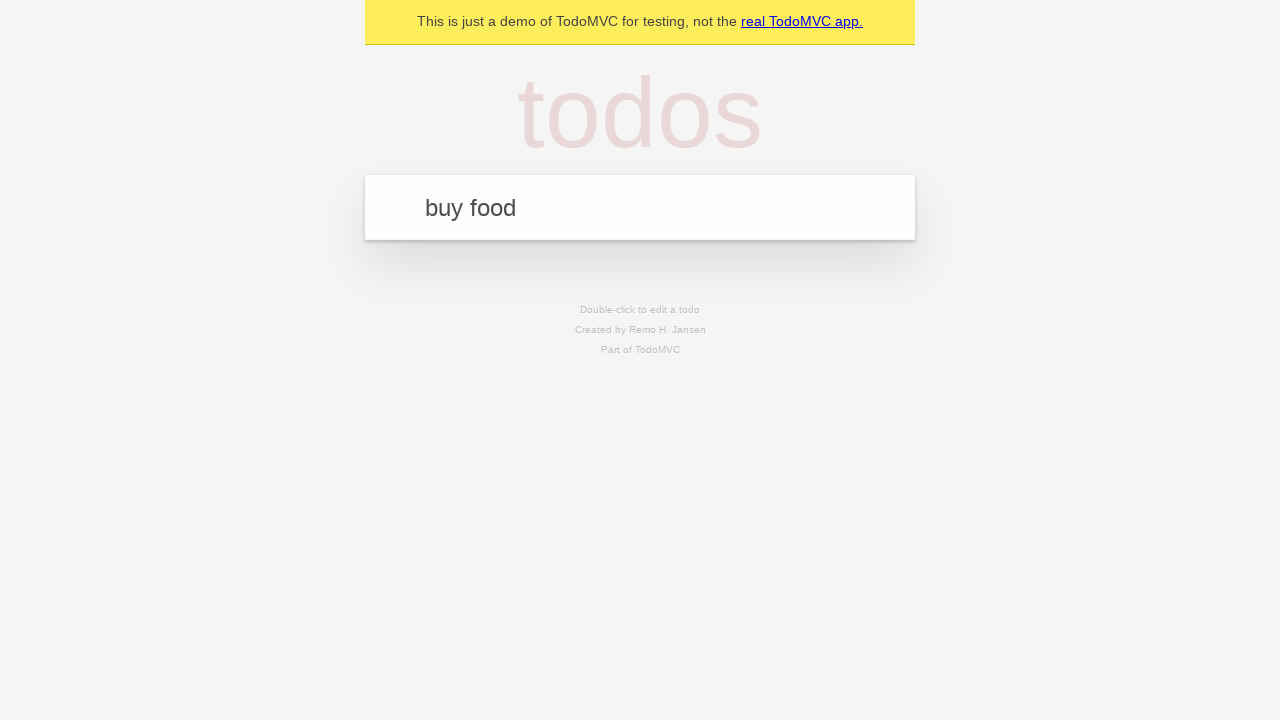

Pressed Enter to add first todo item on internal:attr=[placeholder="What needs to be done?"i]
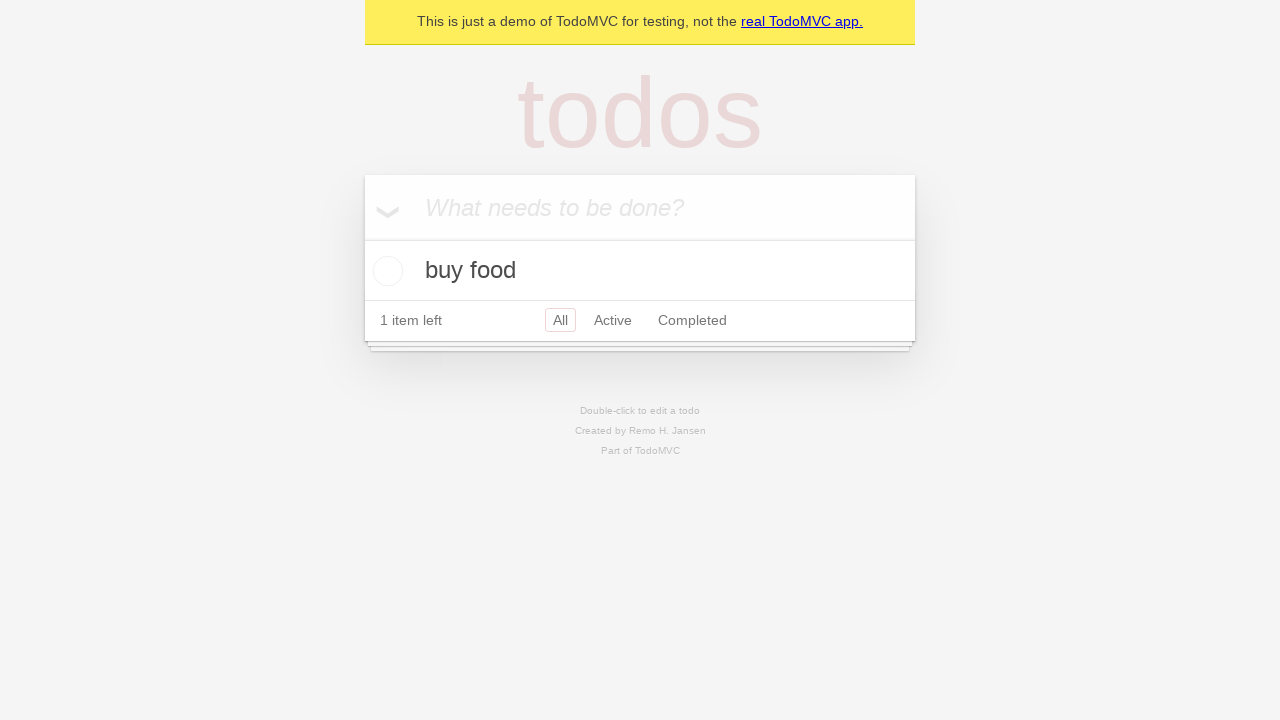

First todo item appeared in the list
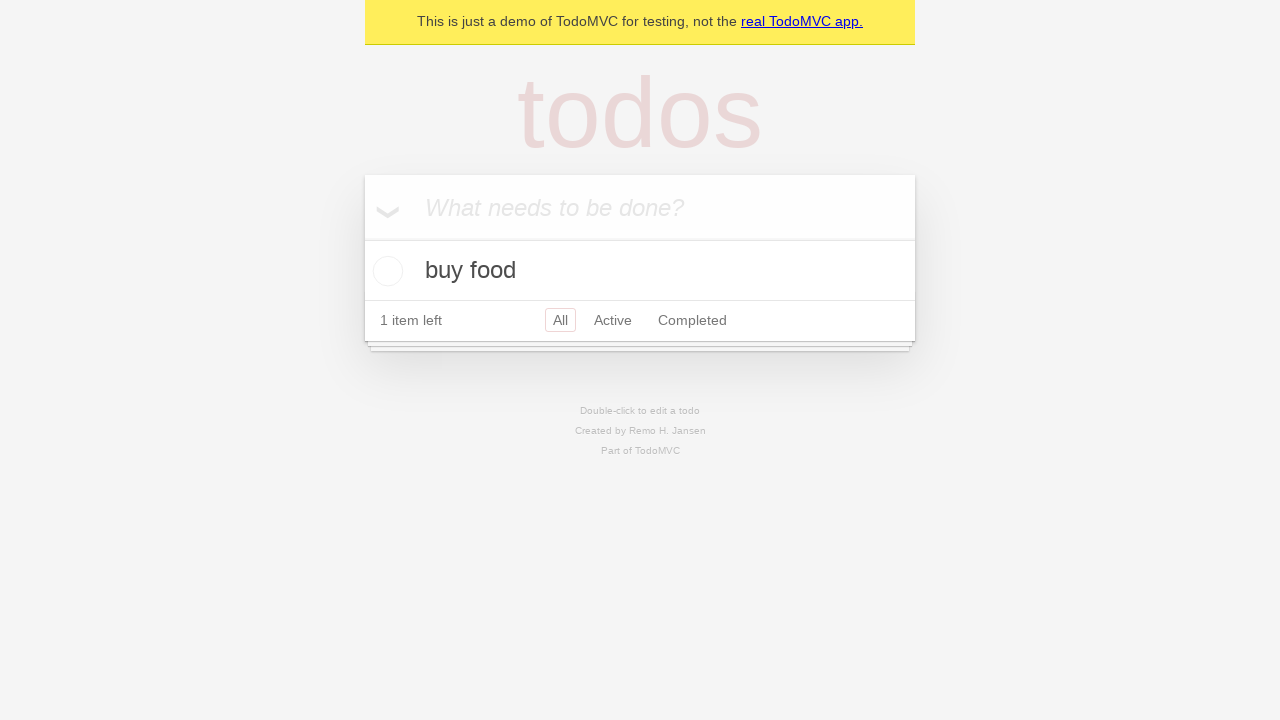

Filled todo input field with 'watch show' on internal:attr=[placeholder="What needs to be done?"i]
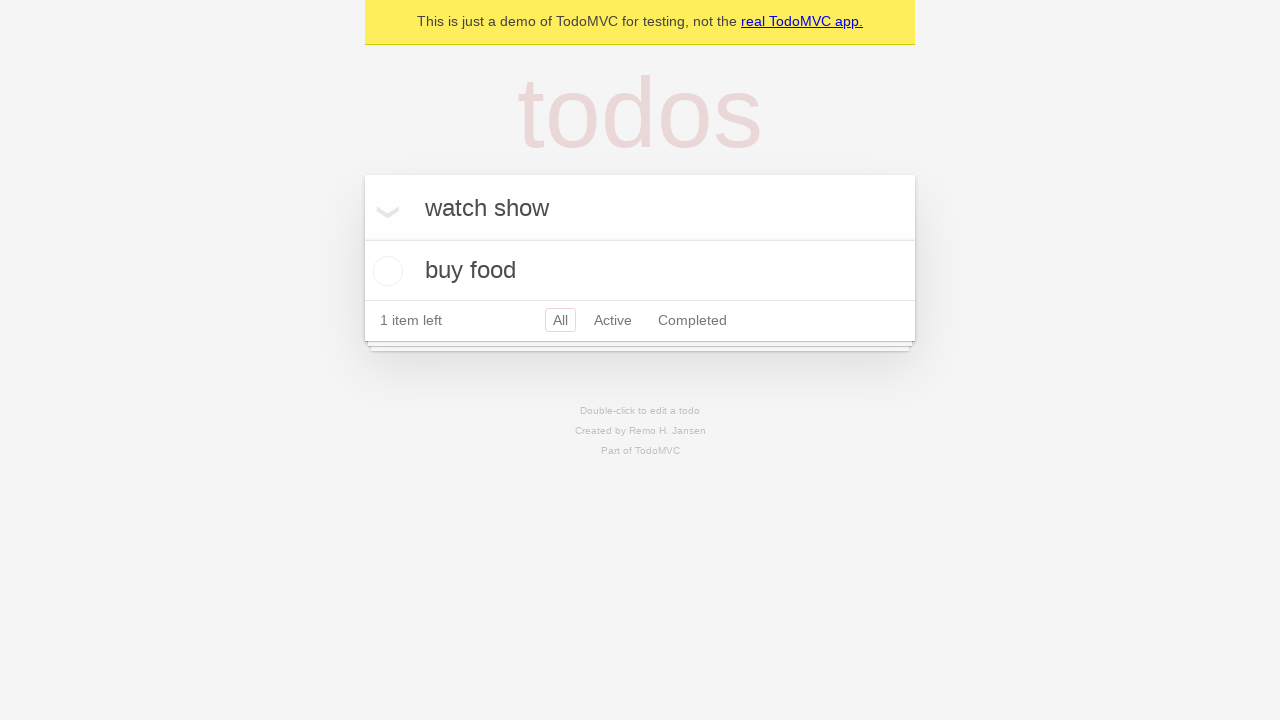

Pressed Enter to add second todo item on internal:attr=[placeholder="What needs to be done?"i]
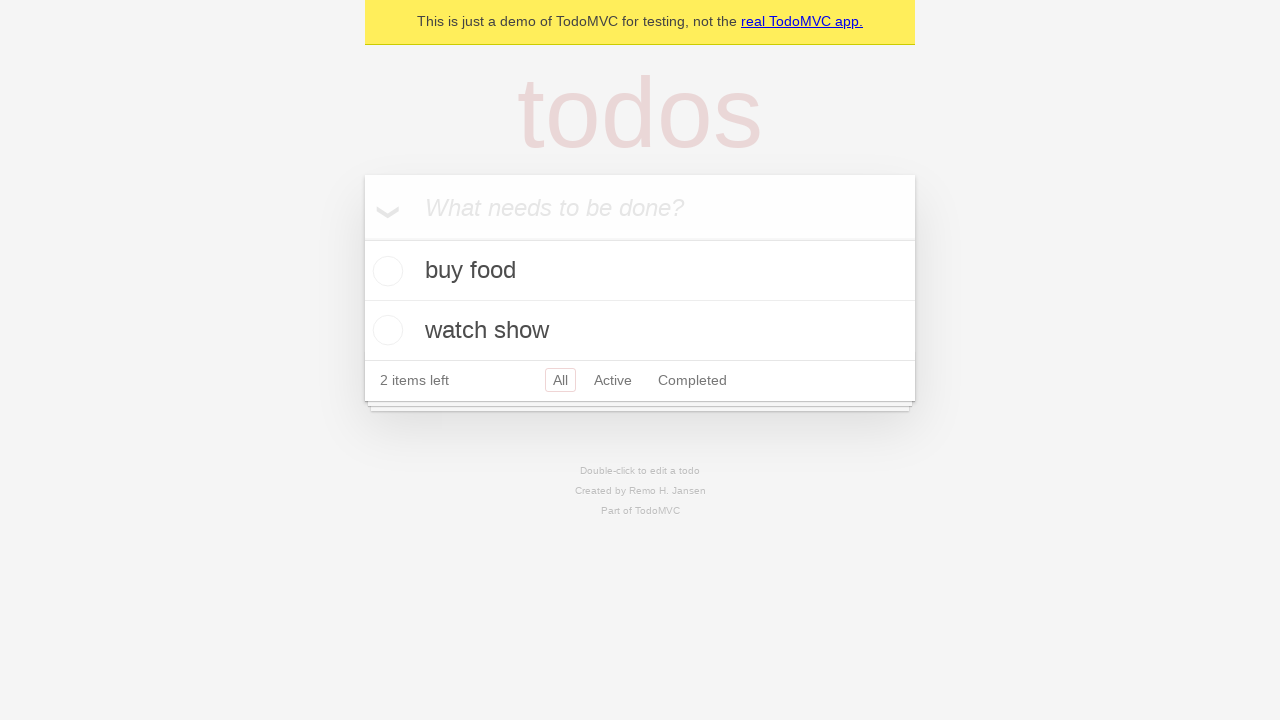

Verified both todo items are visible in the list
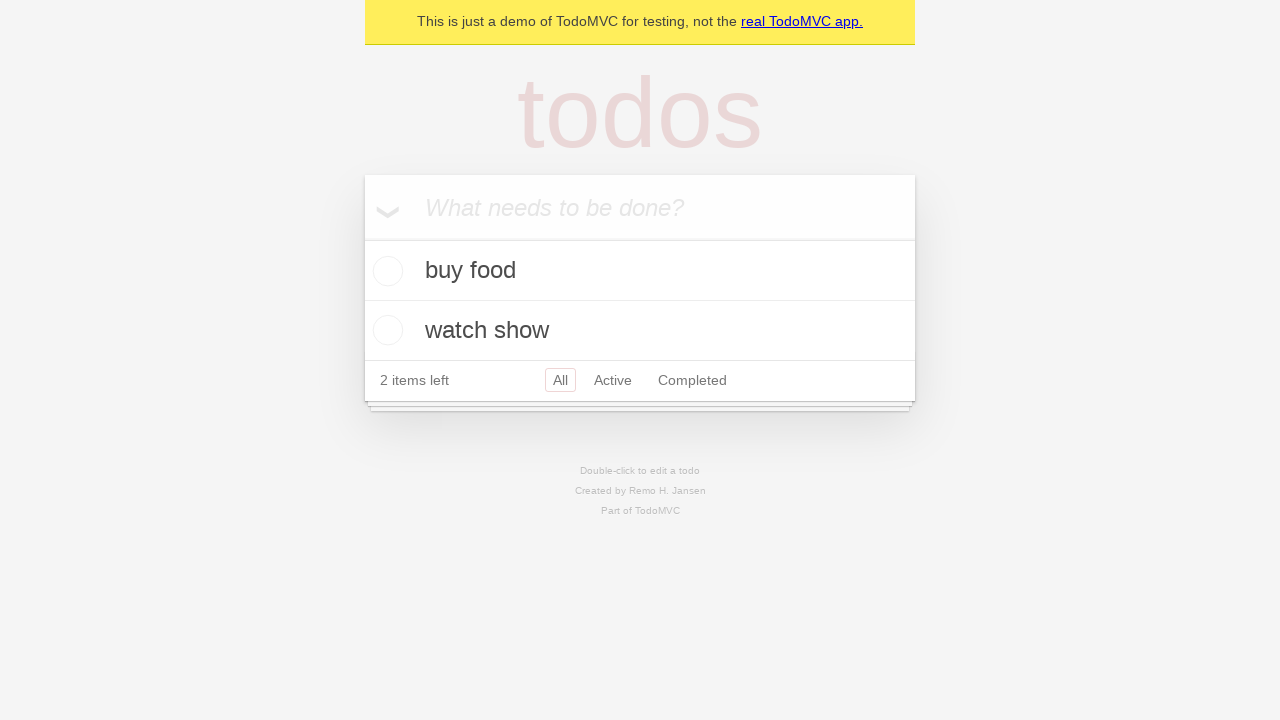

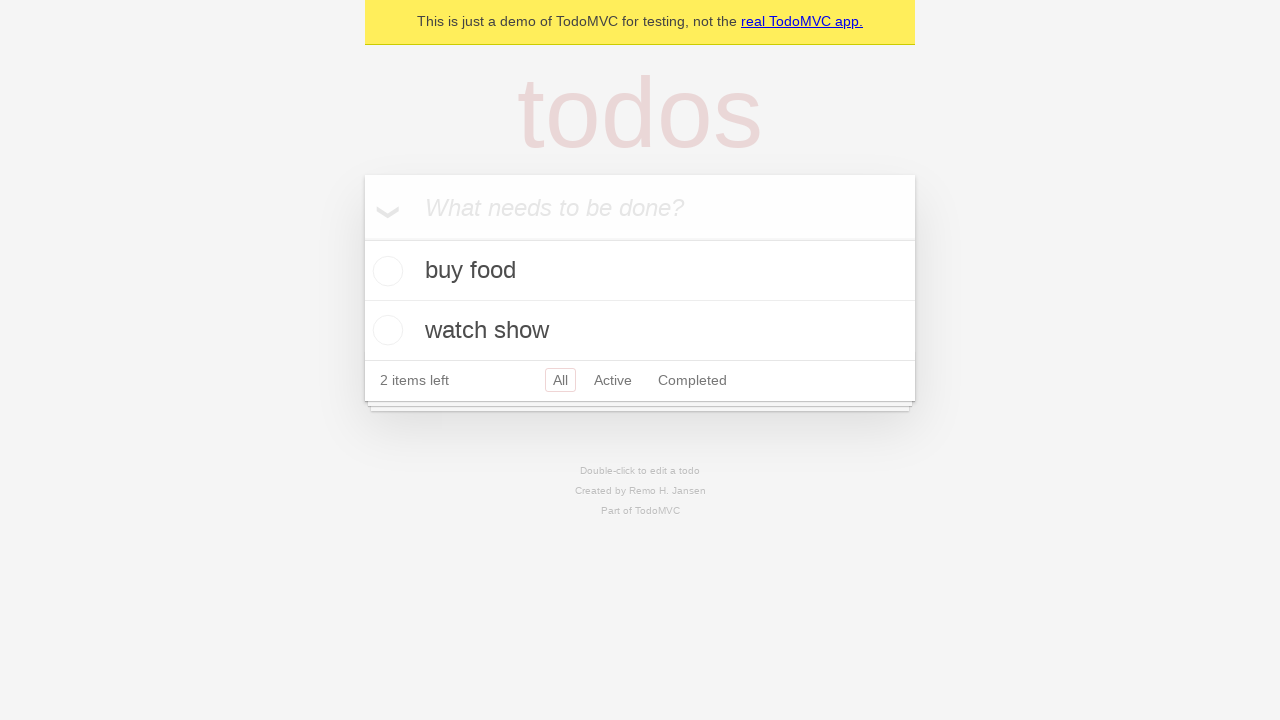